Tests file upload functionality by uploading a file and verifying that the "File Uploaded" confirmation message is displayed on the page.

Starting URL: https://practice.cydeo.com/upload

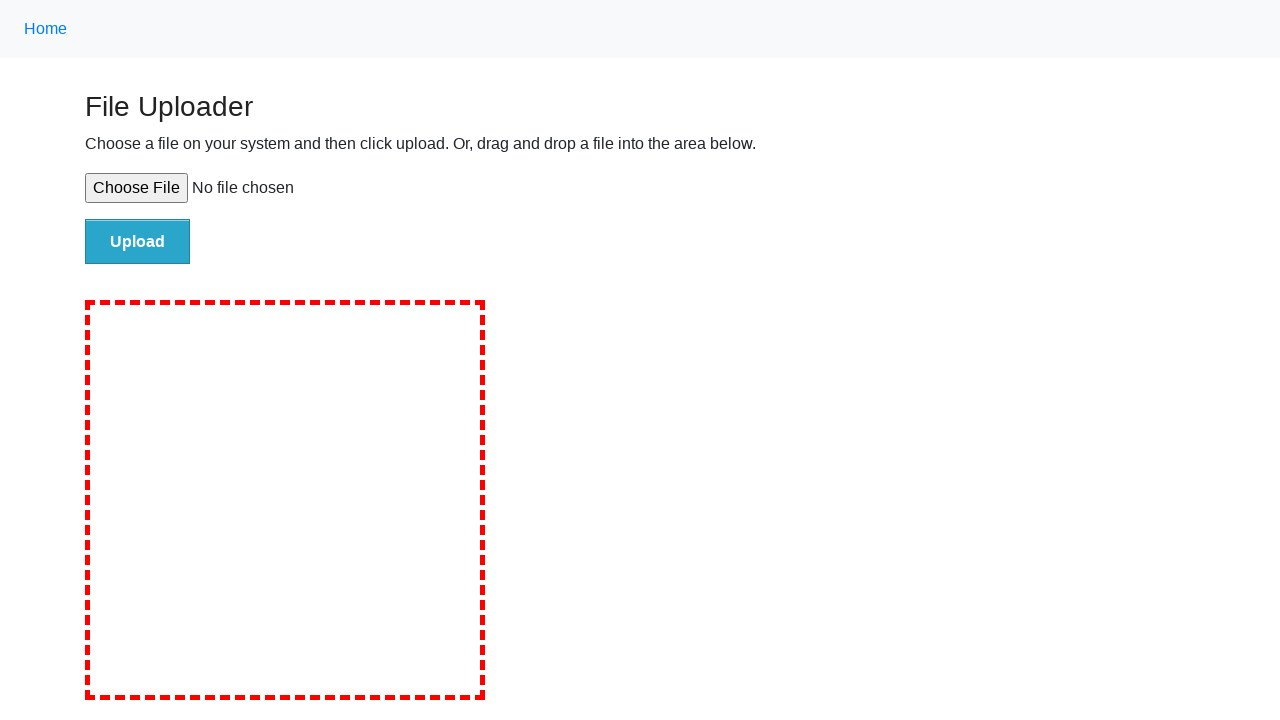

Created temporary test file for upload
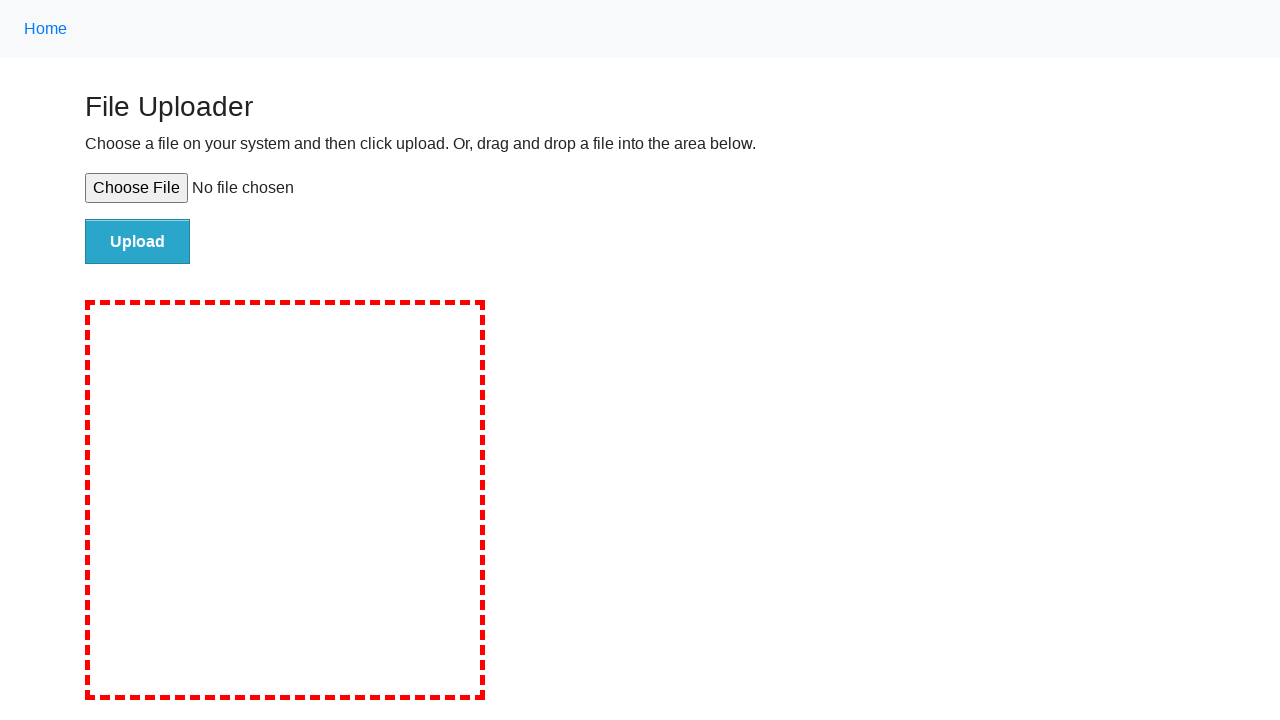

Selected test file in file upload input
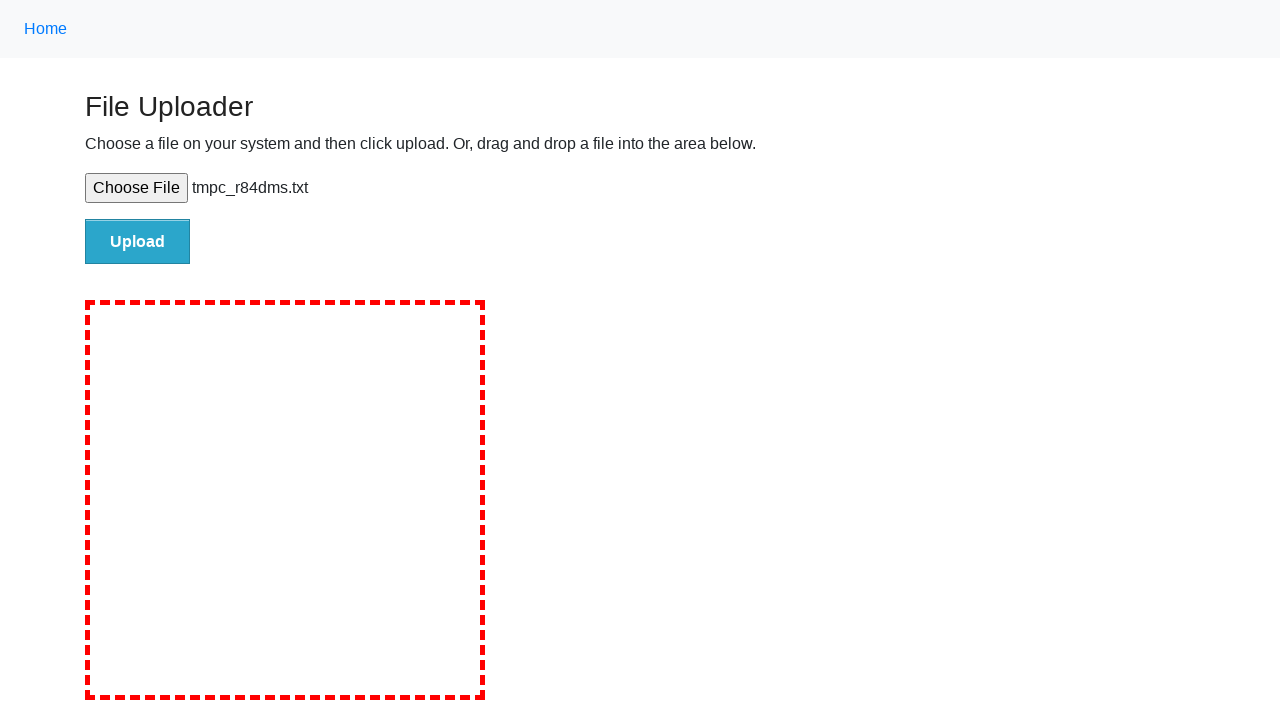

Clicked upload button to submit file at (138, 241) on #file-submit
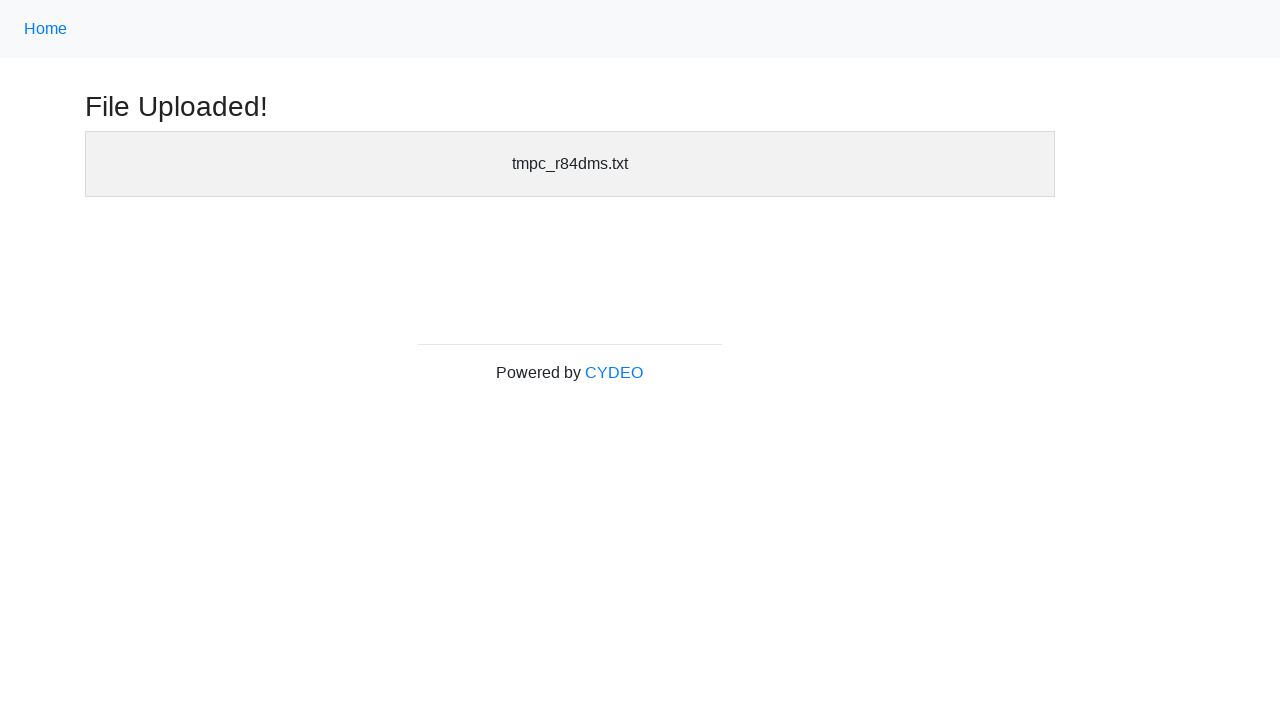

File Uploaded confirmation header became visible
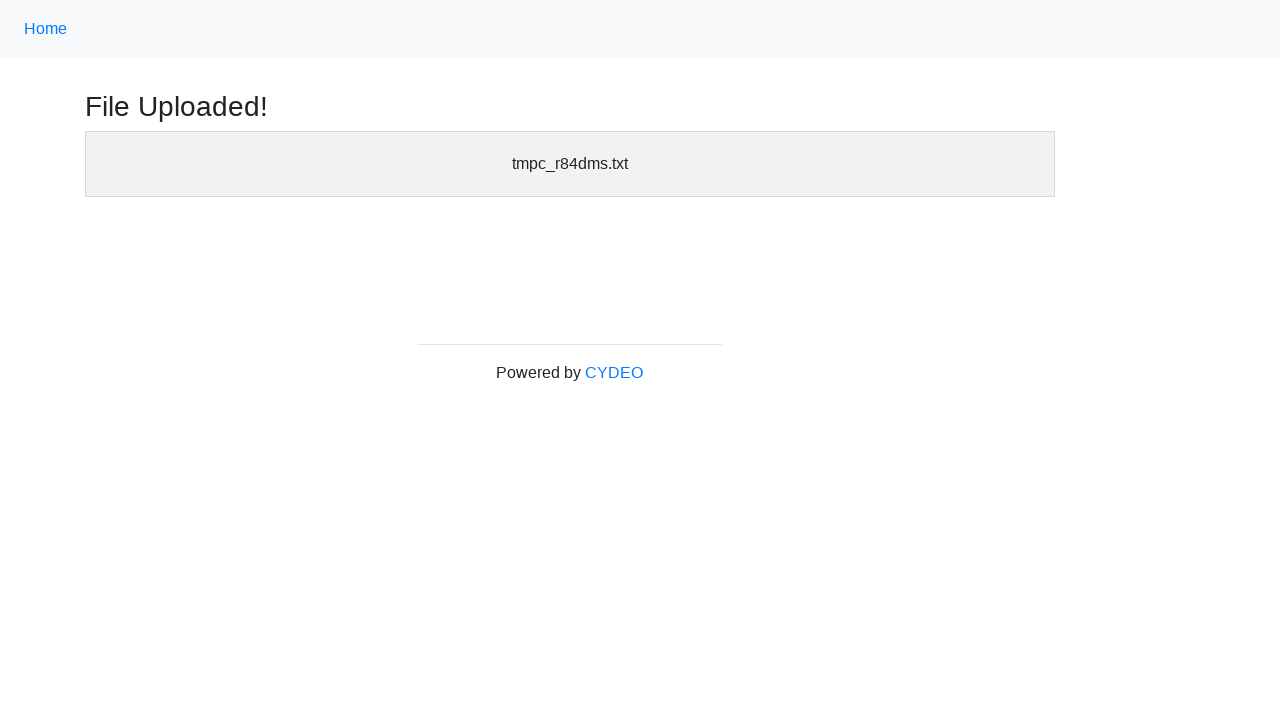

Verified that File Uploaded header is visible
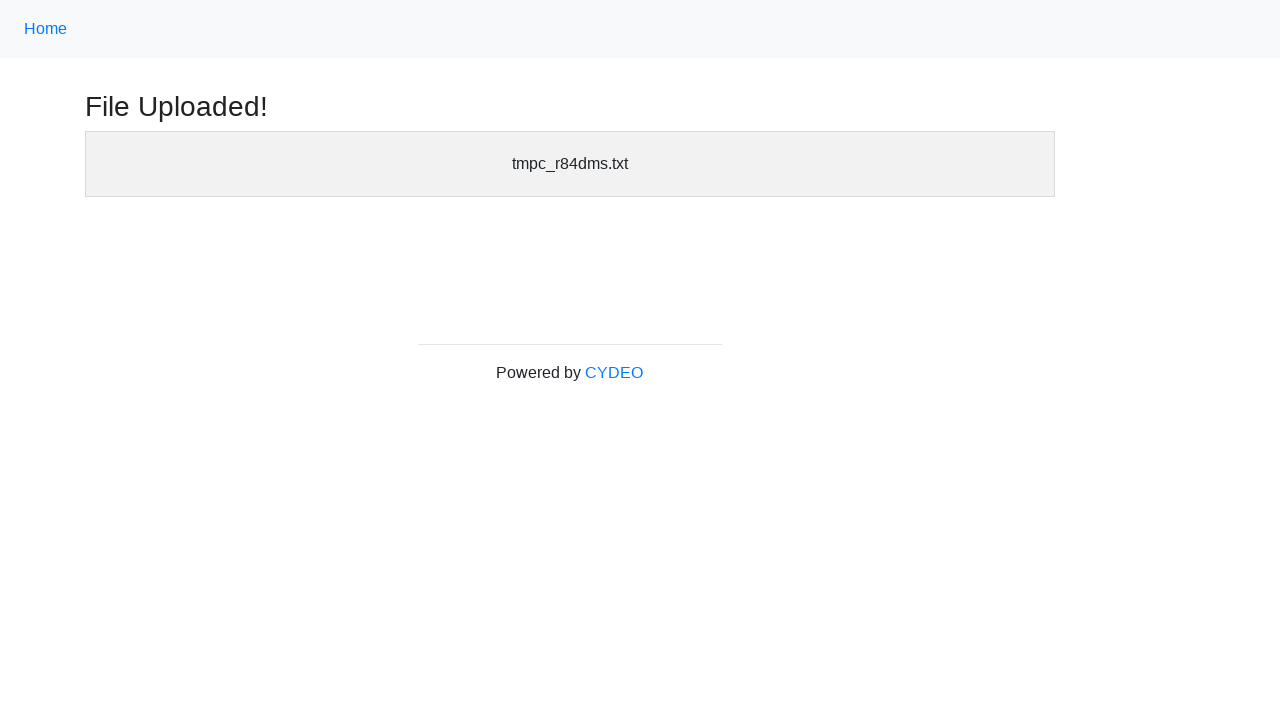

Cleaned up temporary test file
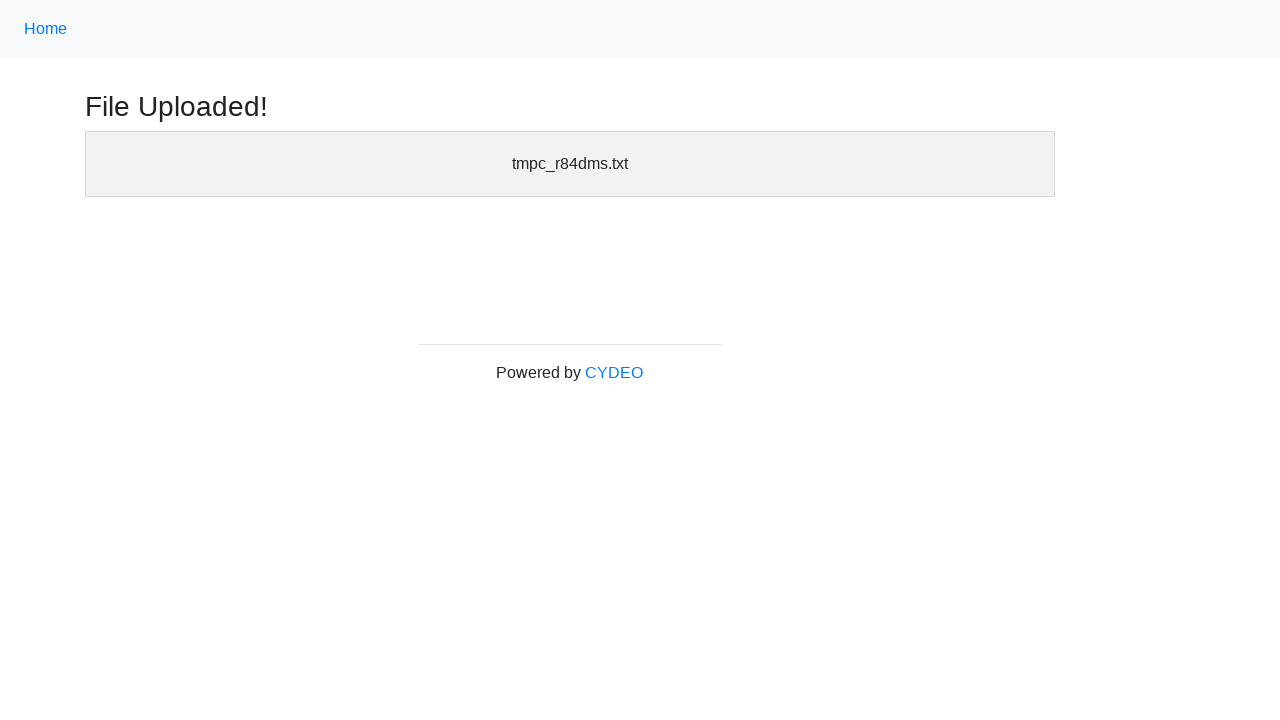

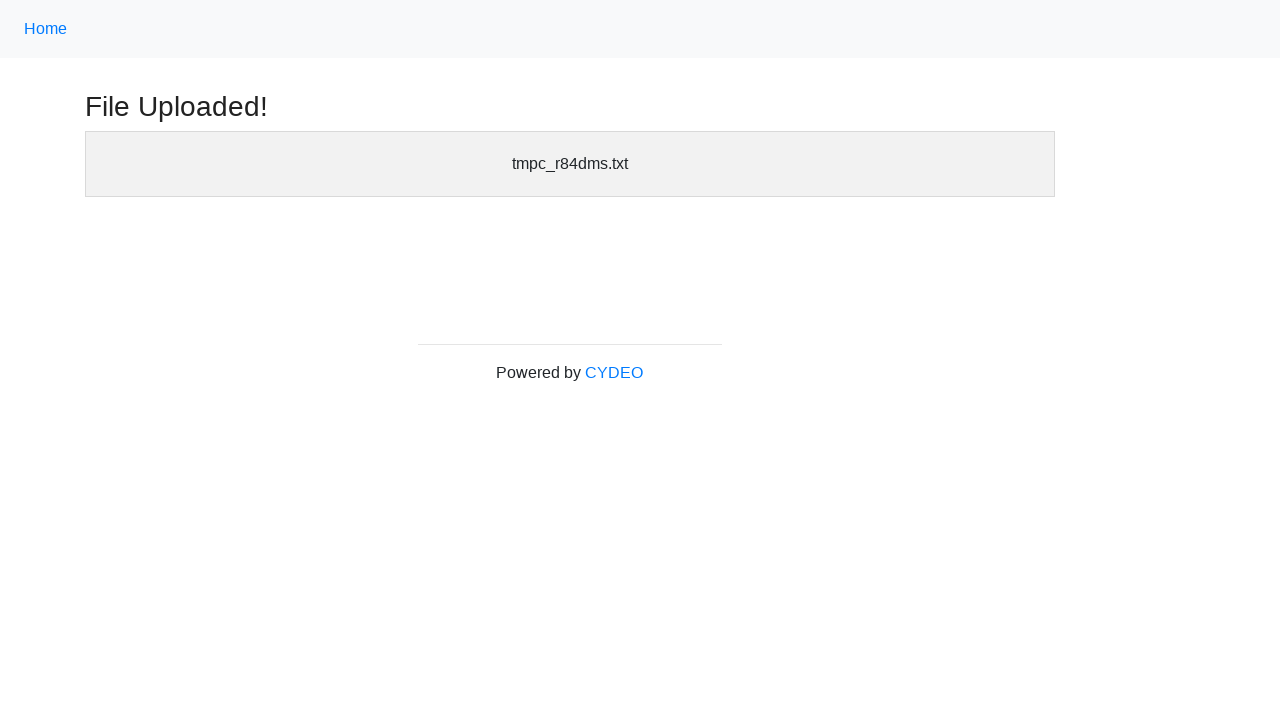